Tests form filling by first clicking a link with a mathematically calculated text value, then filling out a form with first name, last name, city, and country fields and submitting it.

Starting URL: http://suninjuly.github.io/find_link_text

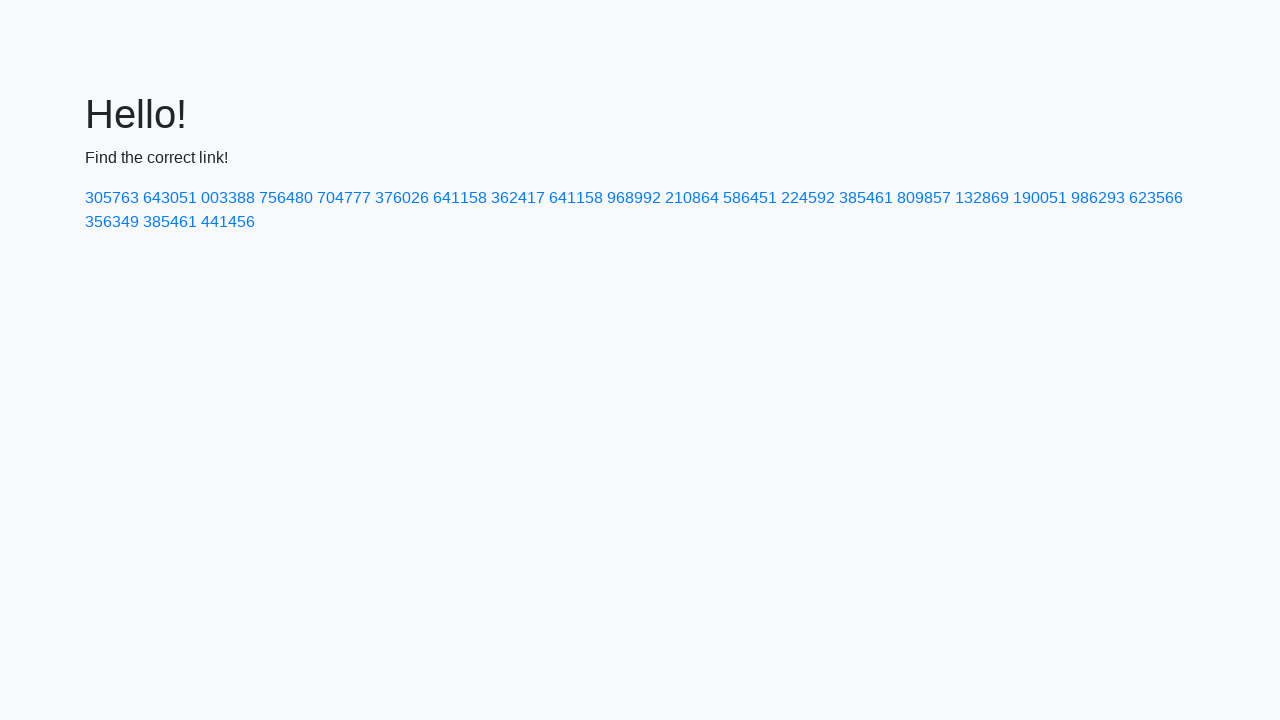

Clicked link with mathematically calculated text value: 224592 at (808, 198) on text=224592
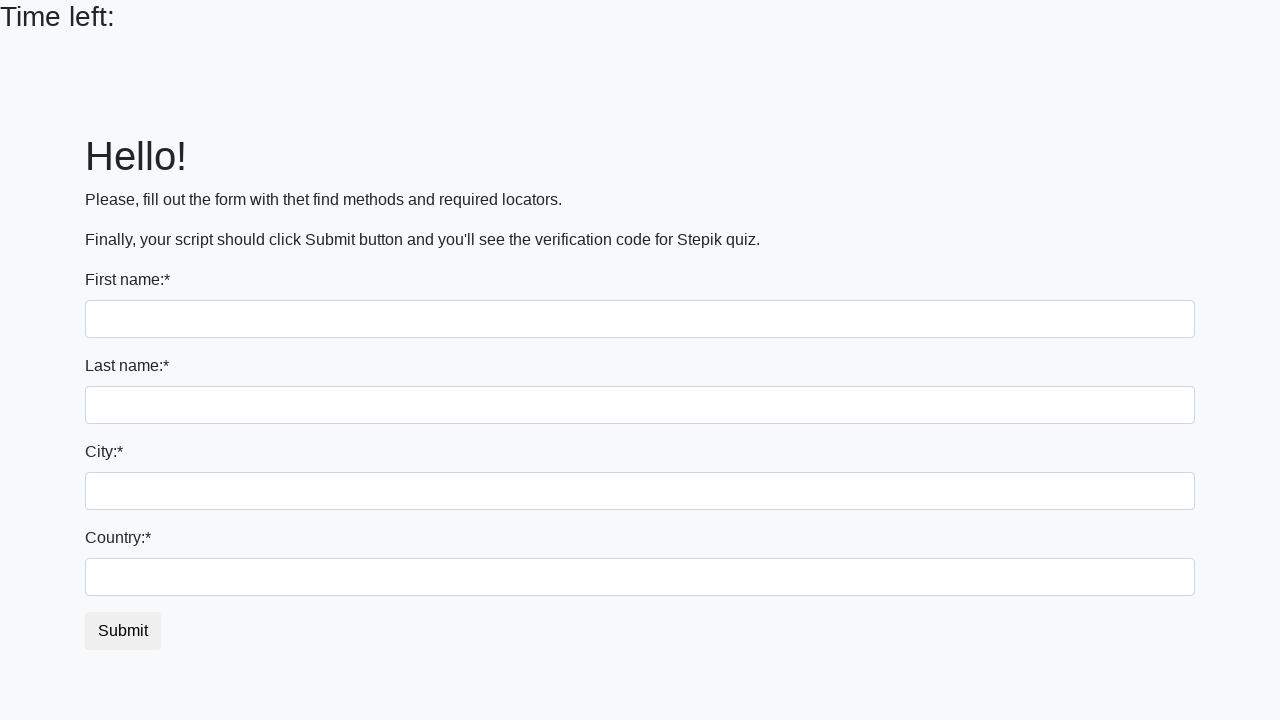

Filled first name field with 'Ivan' on input
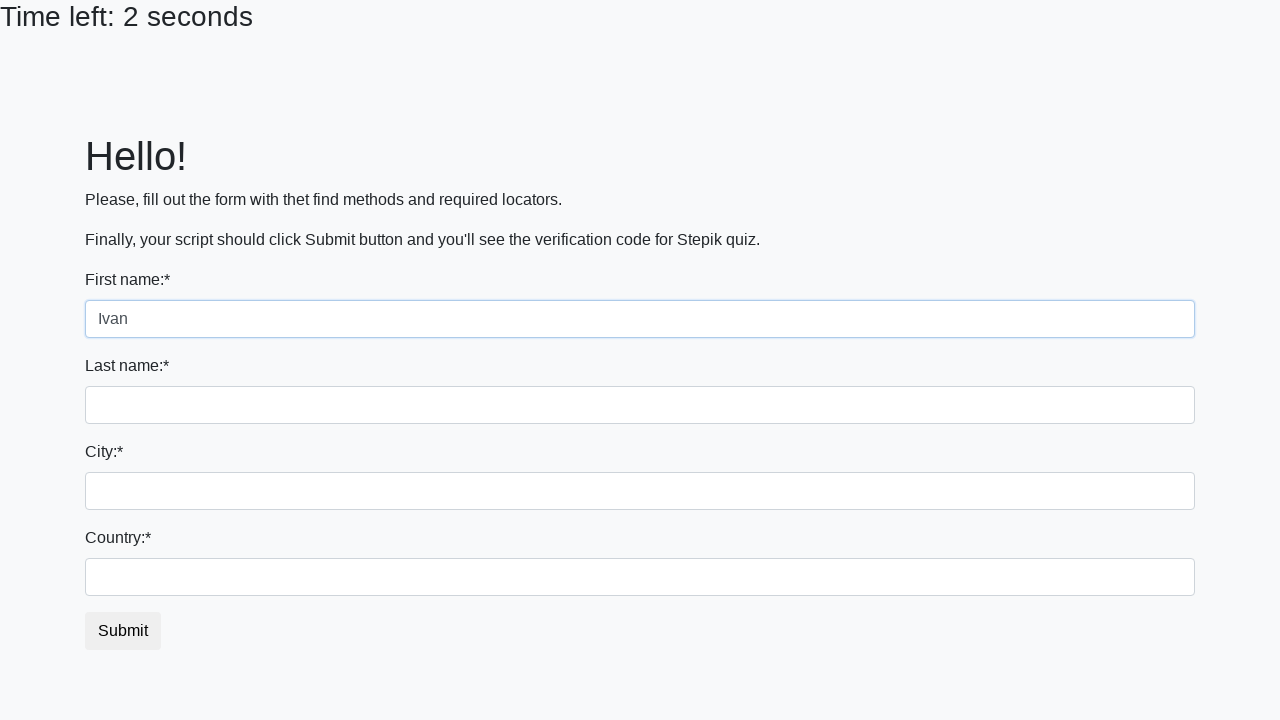

Filled last name field with 'Petrov' on input[name='last_name']
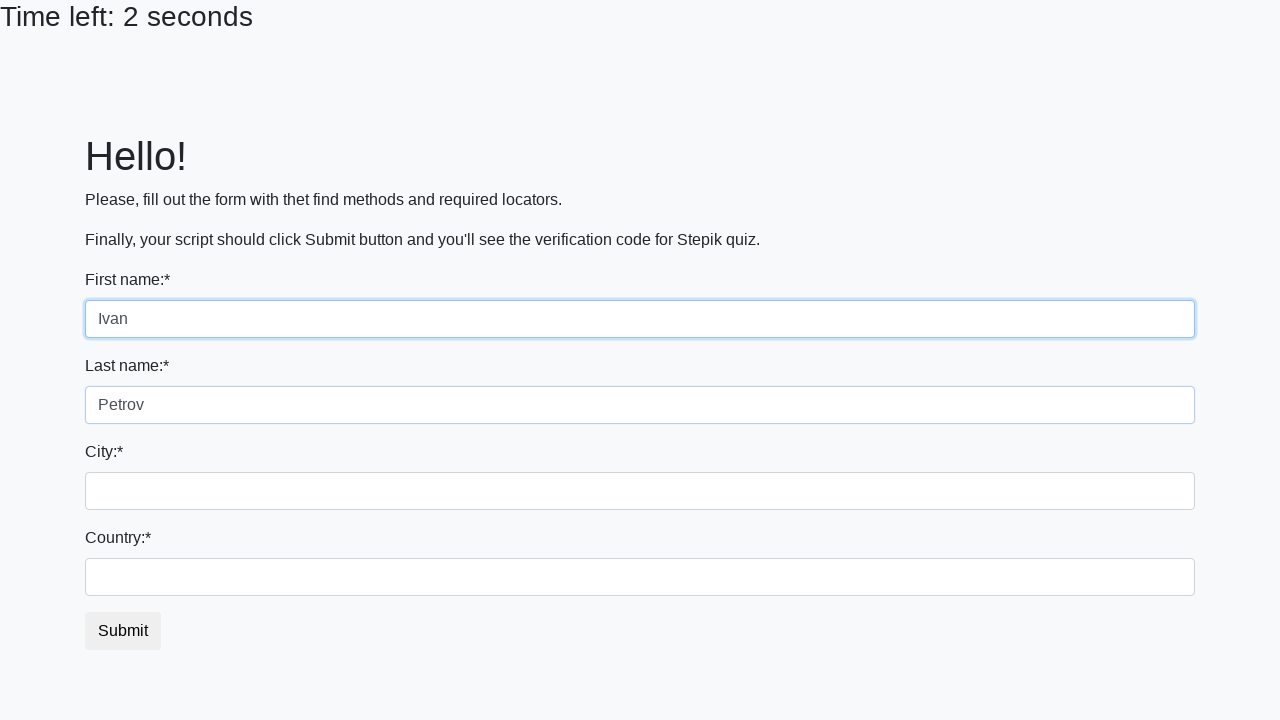

Filled city field with 'Smolensk' on .form-control.city
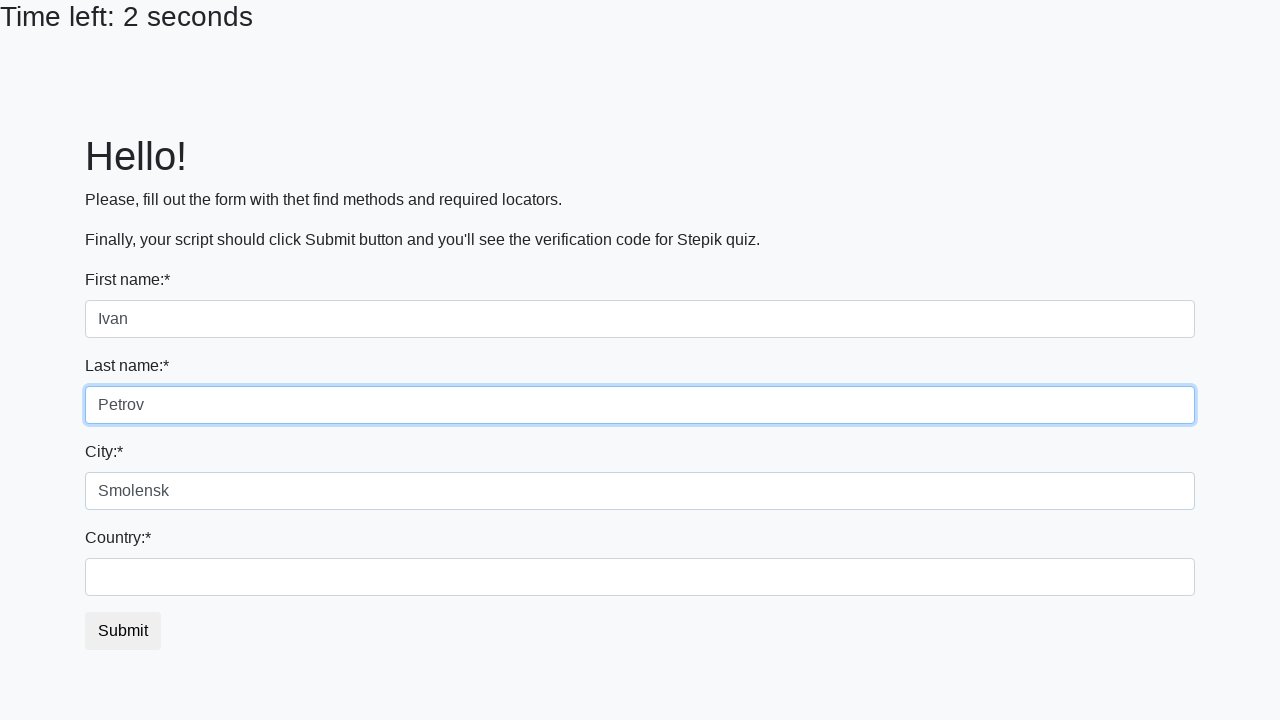

Filled country field with 'Russia' on #country
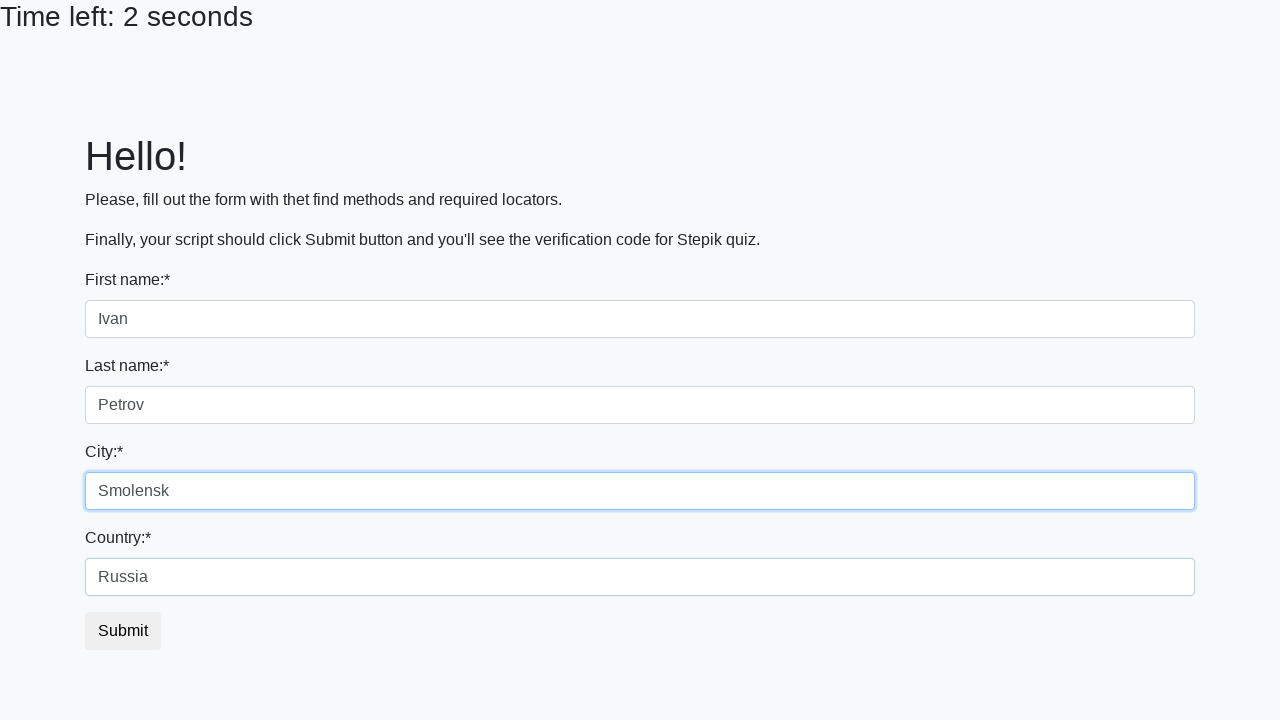

Clicked submit button to complete form submission at (123, 631) on button.btn
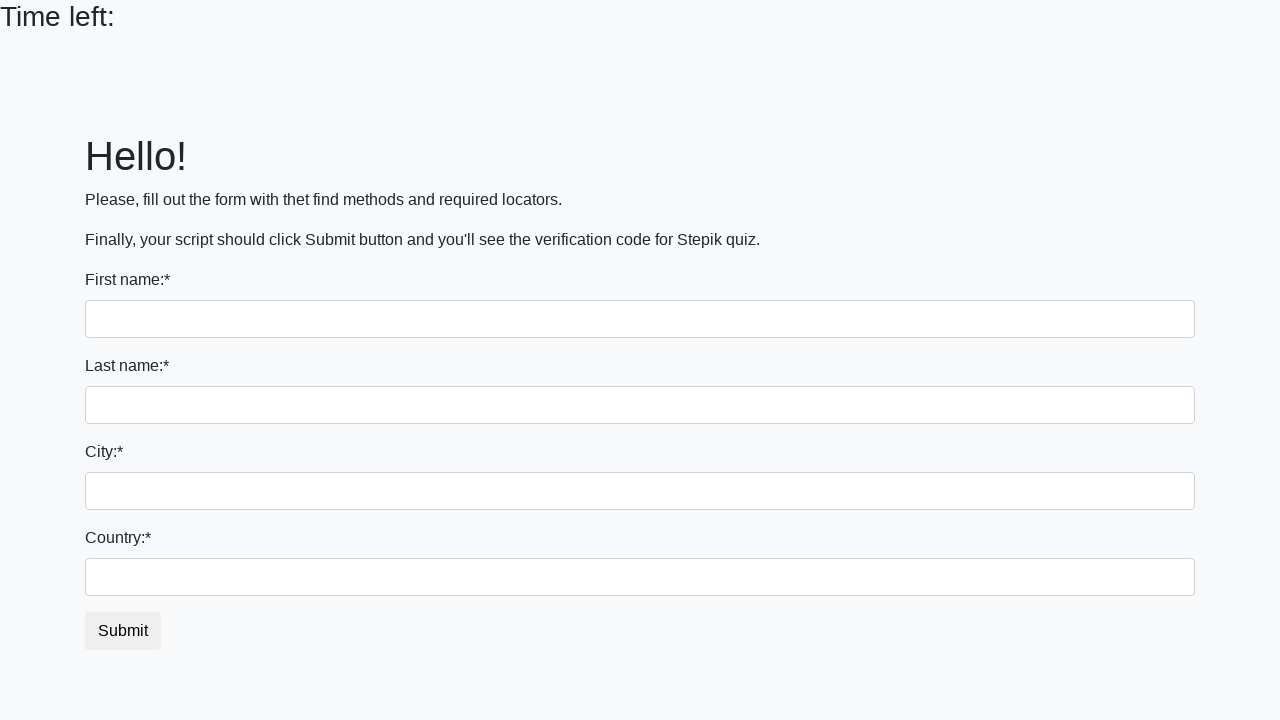

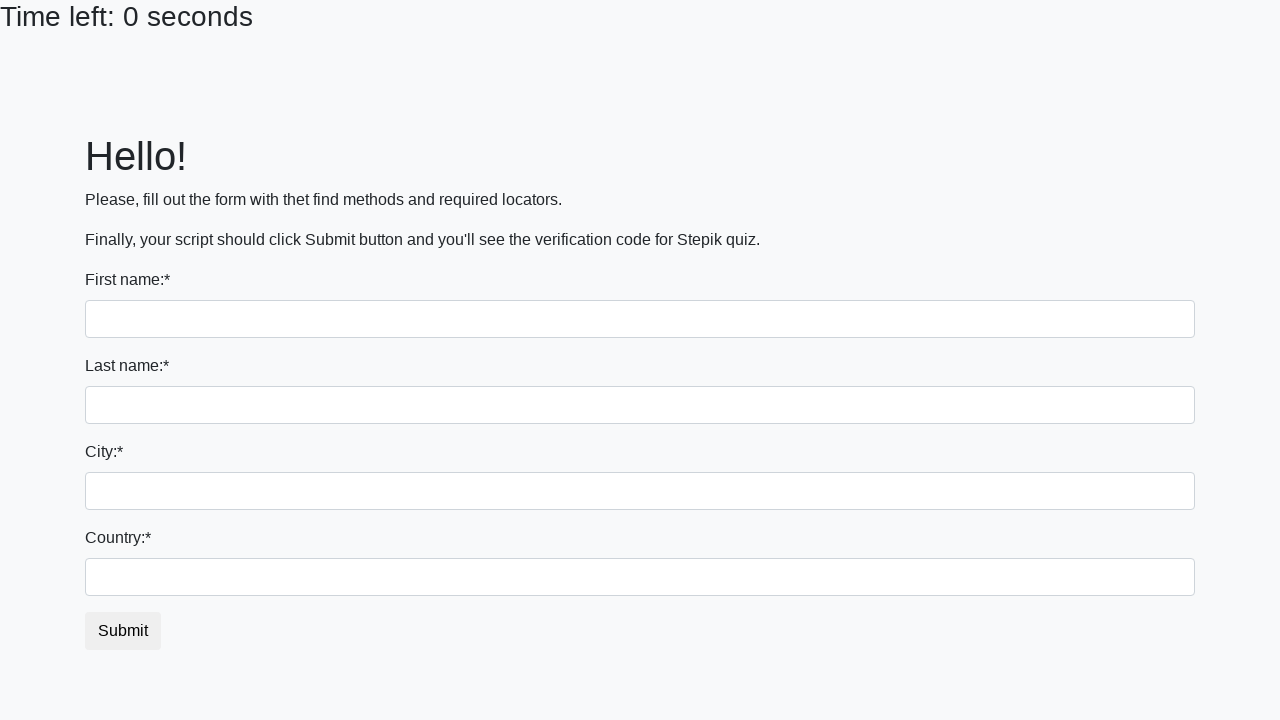